Tests that the login button on the CMS portal page is present and clickable by clicking on it.

Starting URL: https://portaldev.cms.gov/portal/

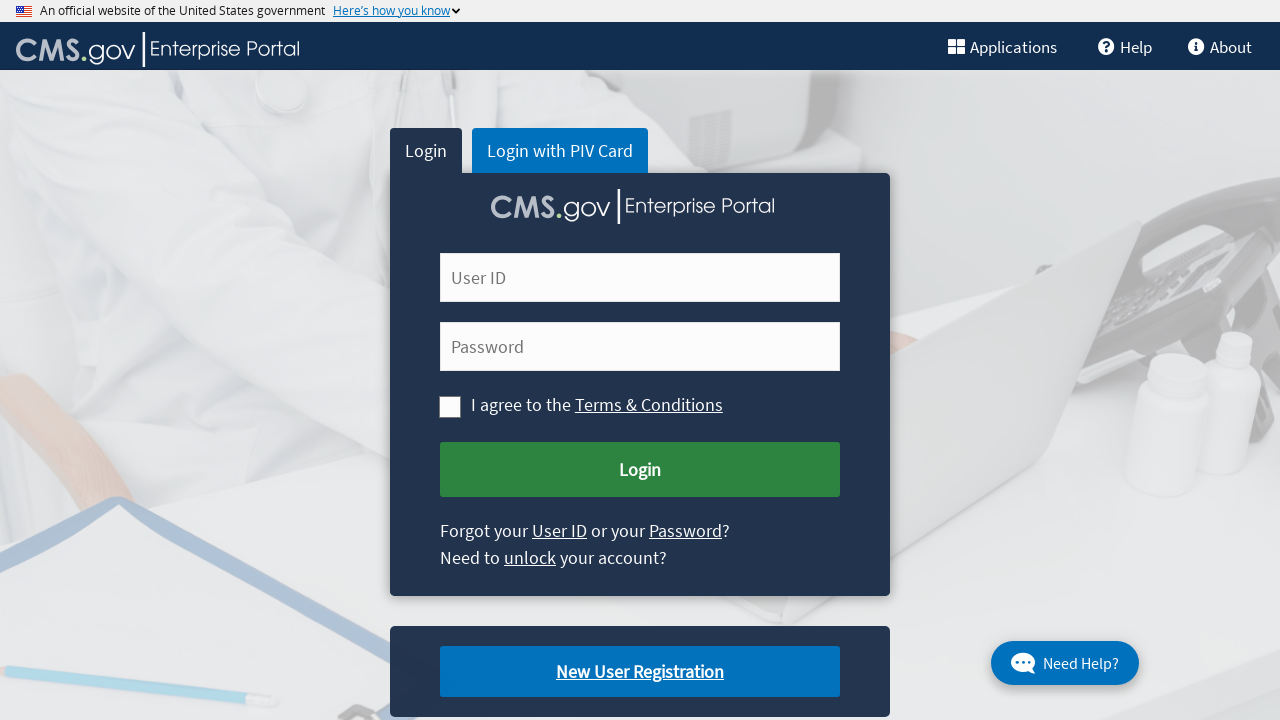

Waited for page to reach networkidle state
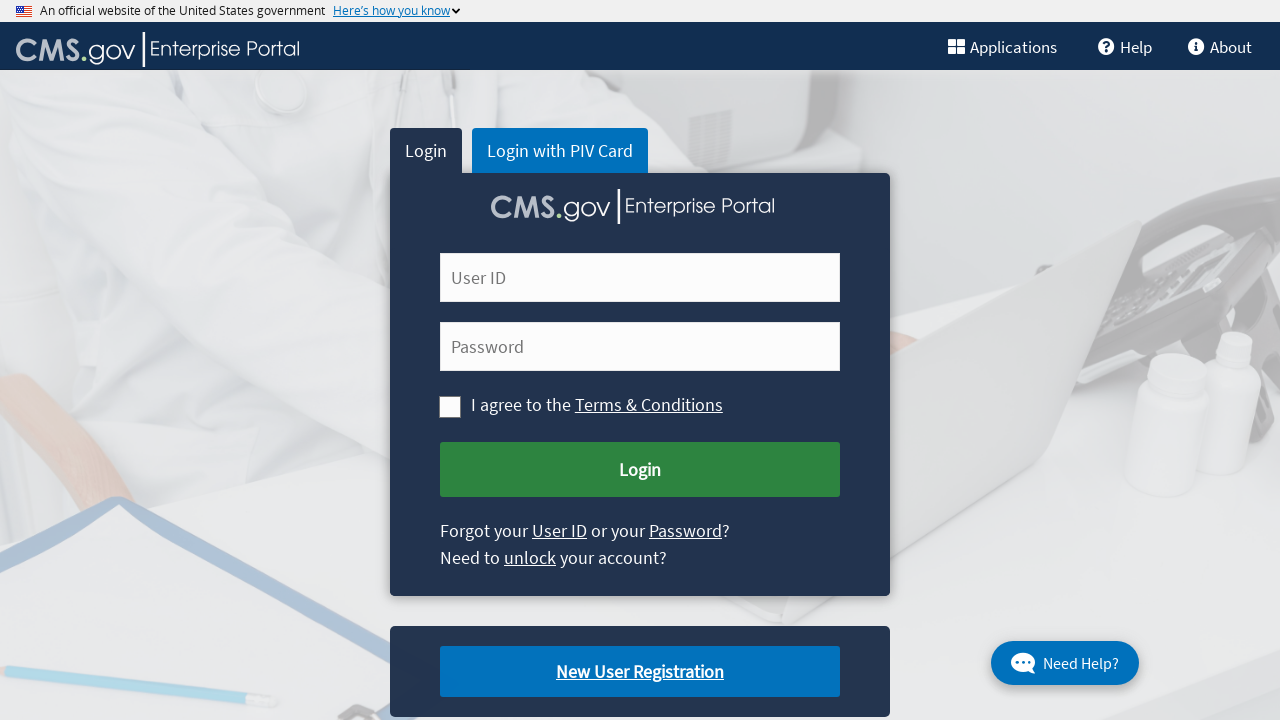

Clicked the login submit button at (640, 470) on #cms-login-submit
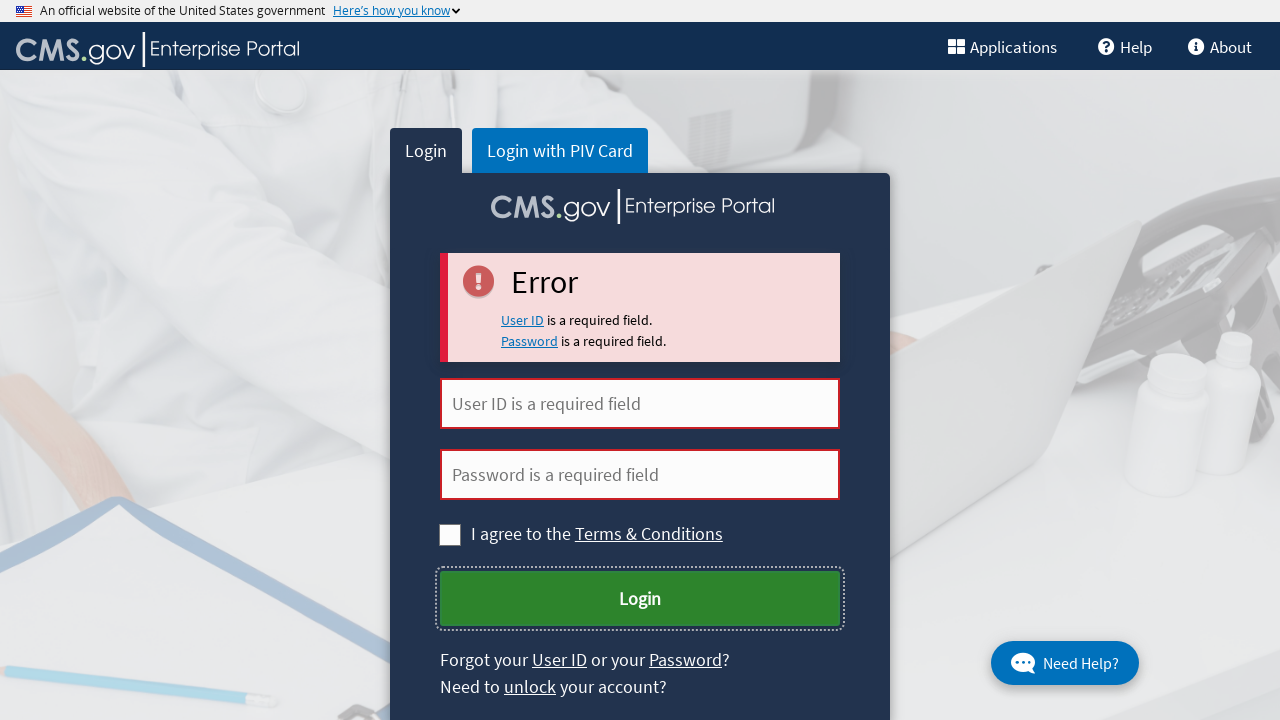

Waited 2 seconds for navigation or response
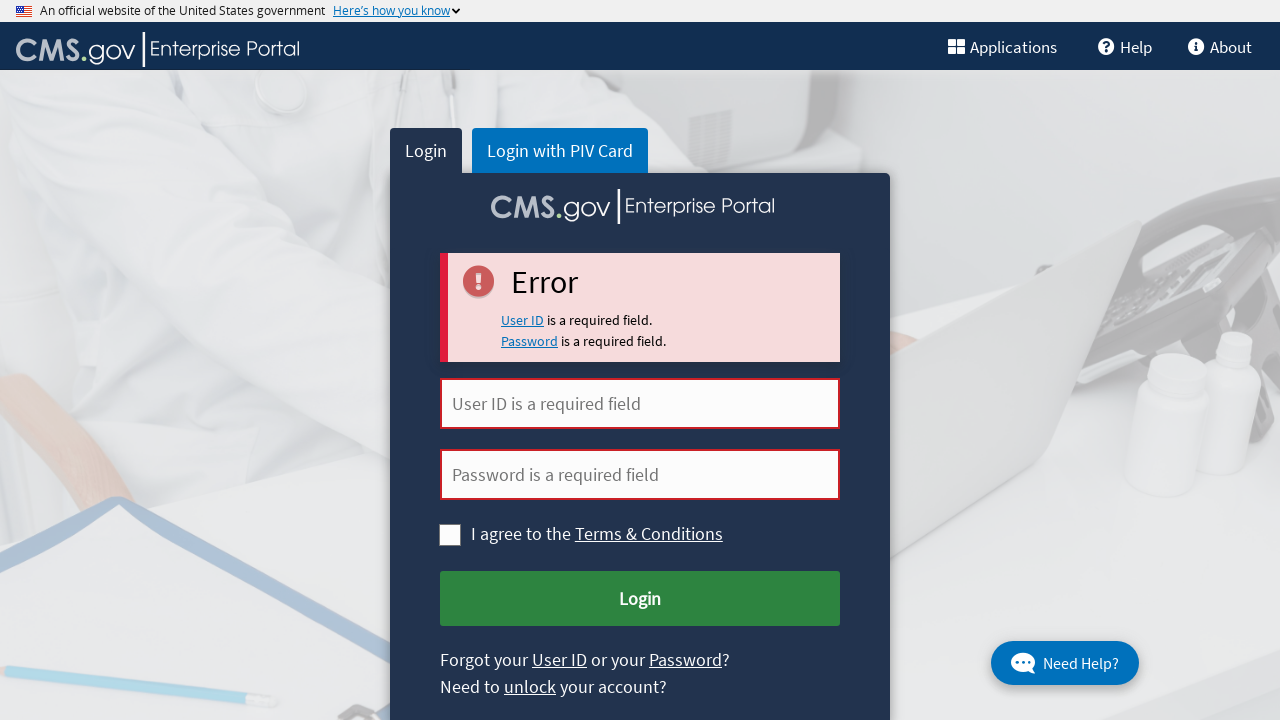

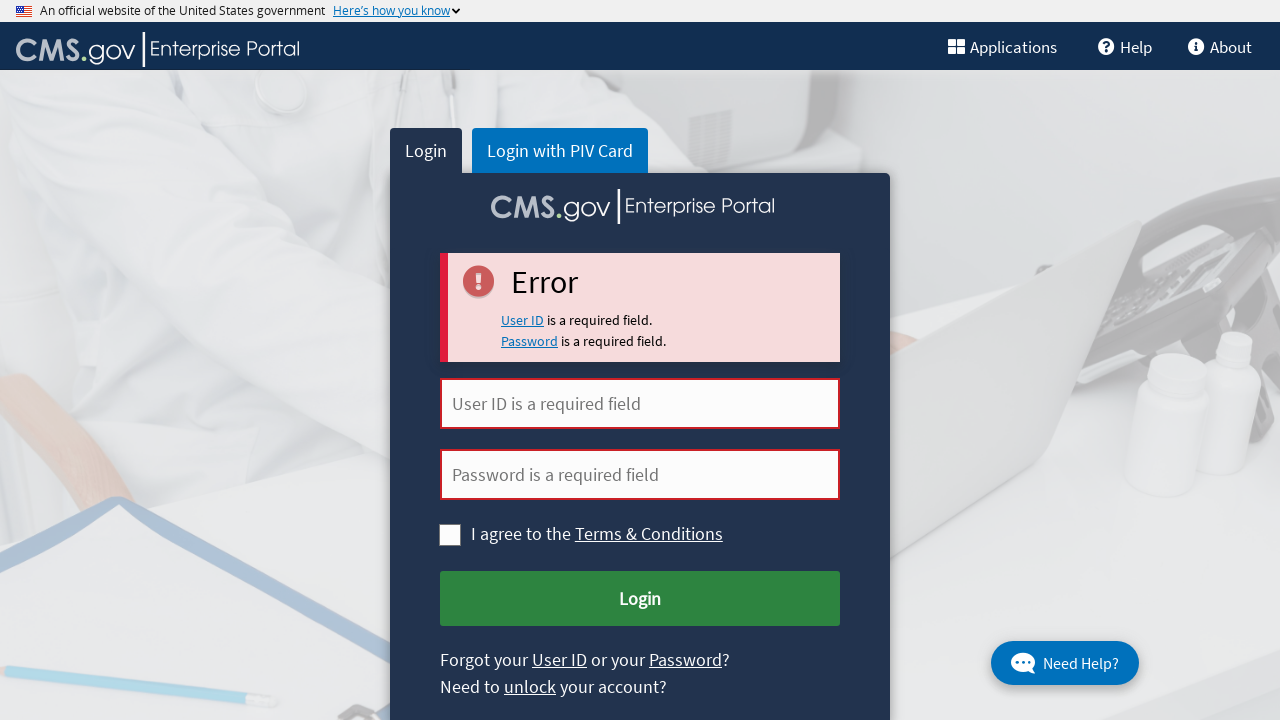